Tests hover functionality by hovering over an avatar image and verifying that the caption/additional information becomes visible.

Starting URL: http://the-internet.herokuapp.com/hovers

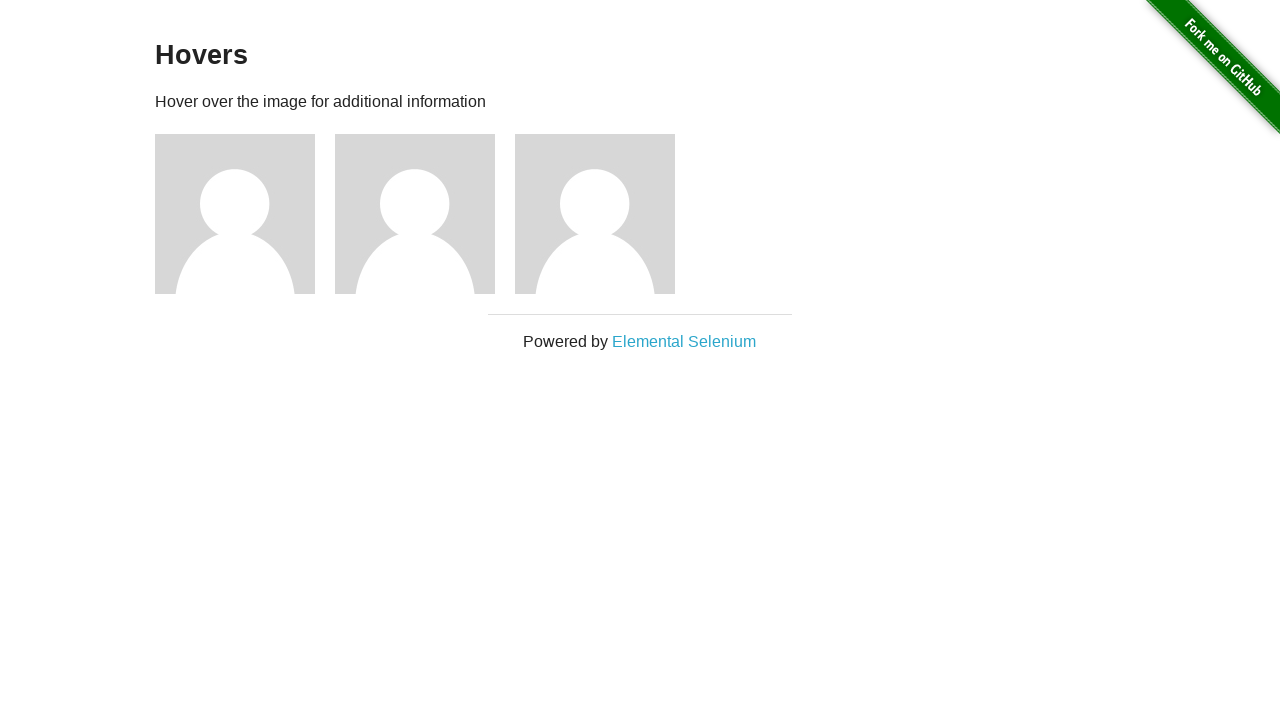

Located the first avatar figure element
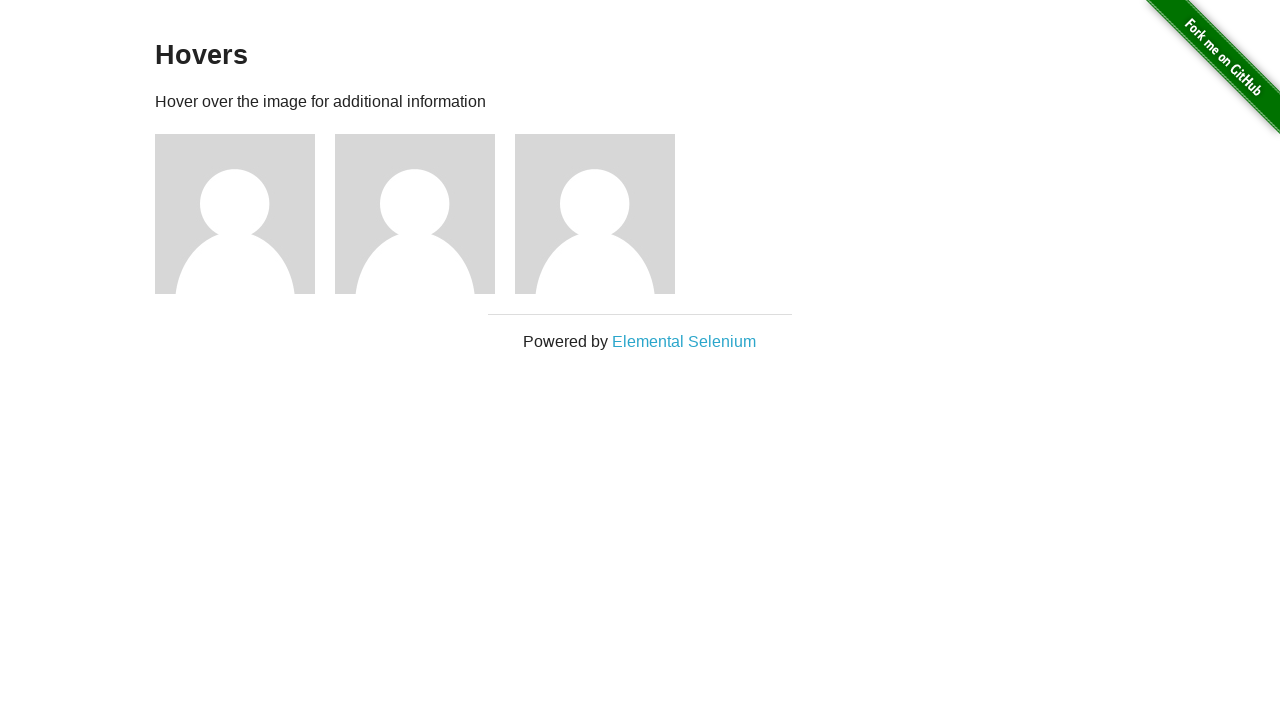

Hovered over the avatar figure at (245, 214) on .figure >> nth=0
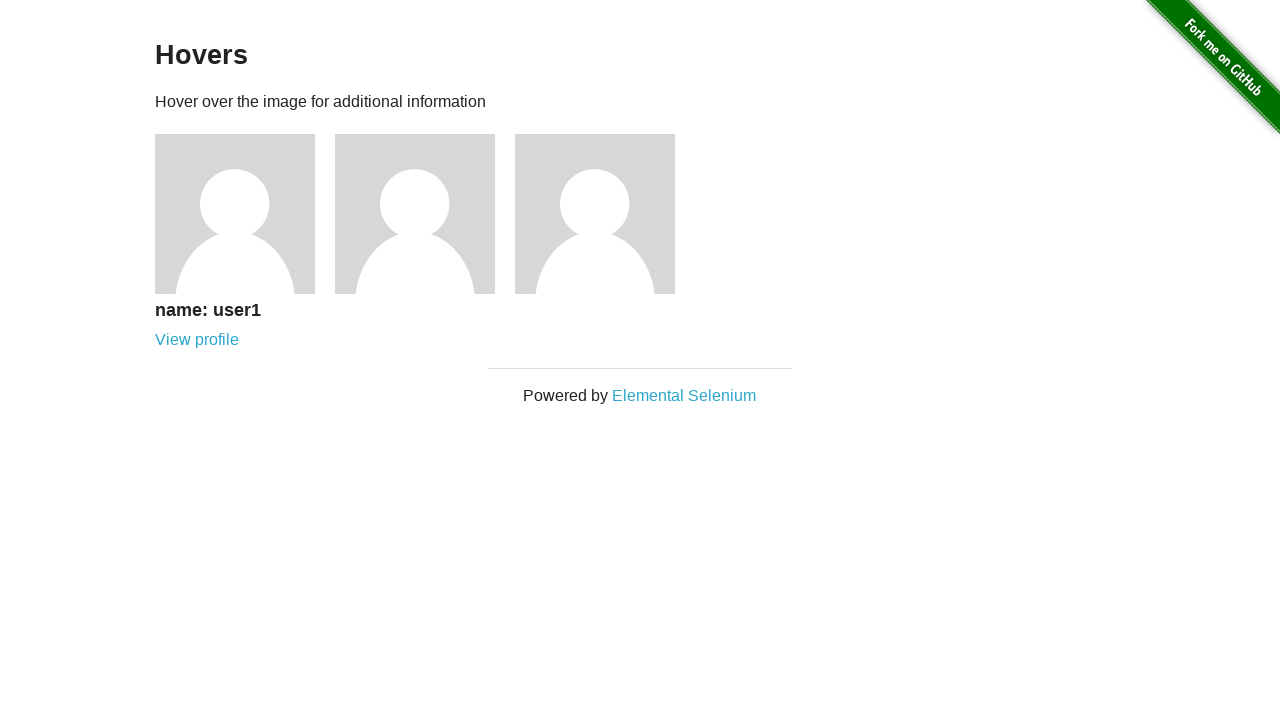

Waited for figcaption to become visible
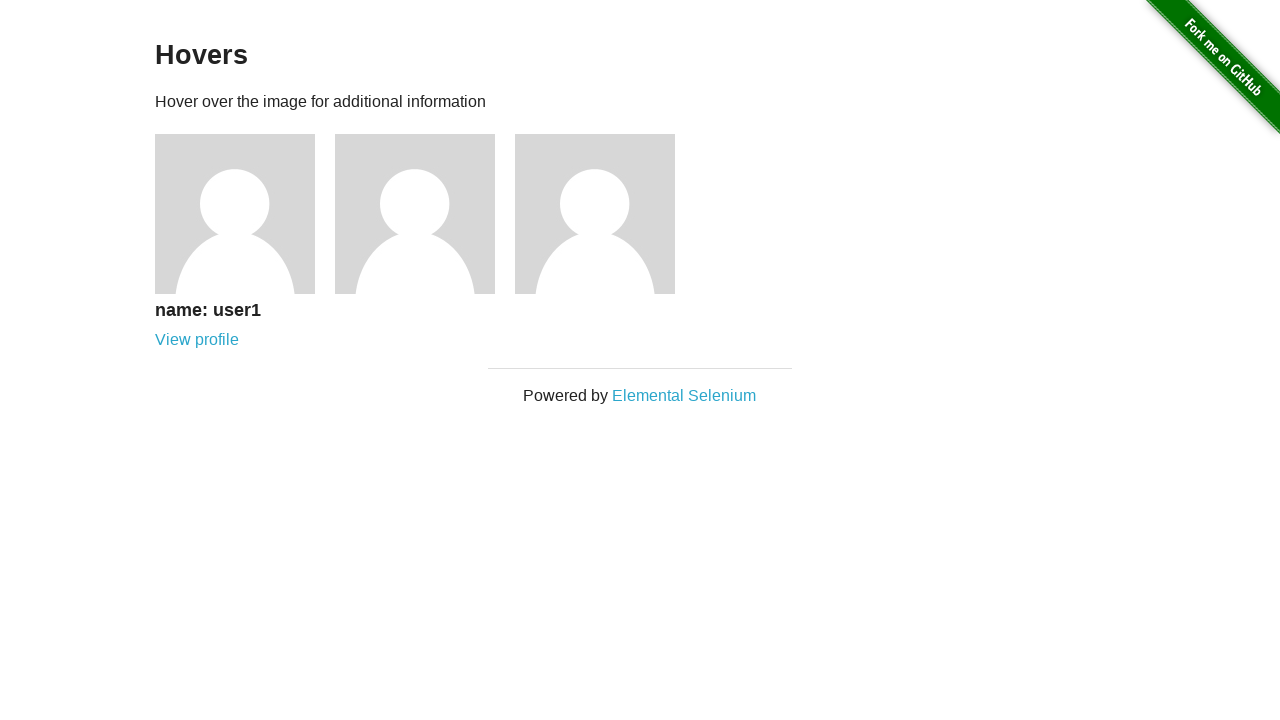

Verified that figcaption is visible
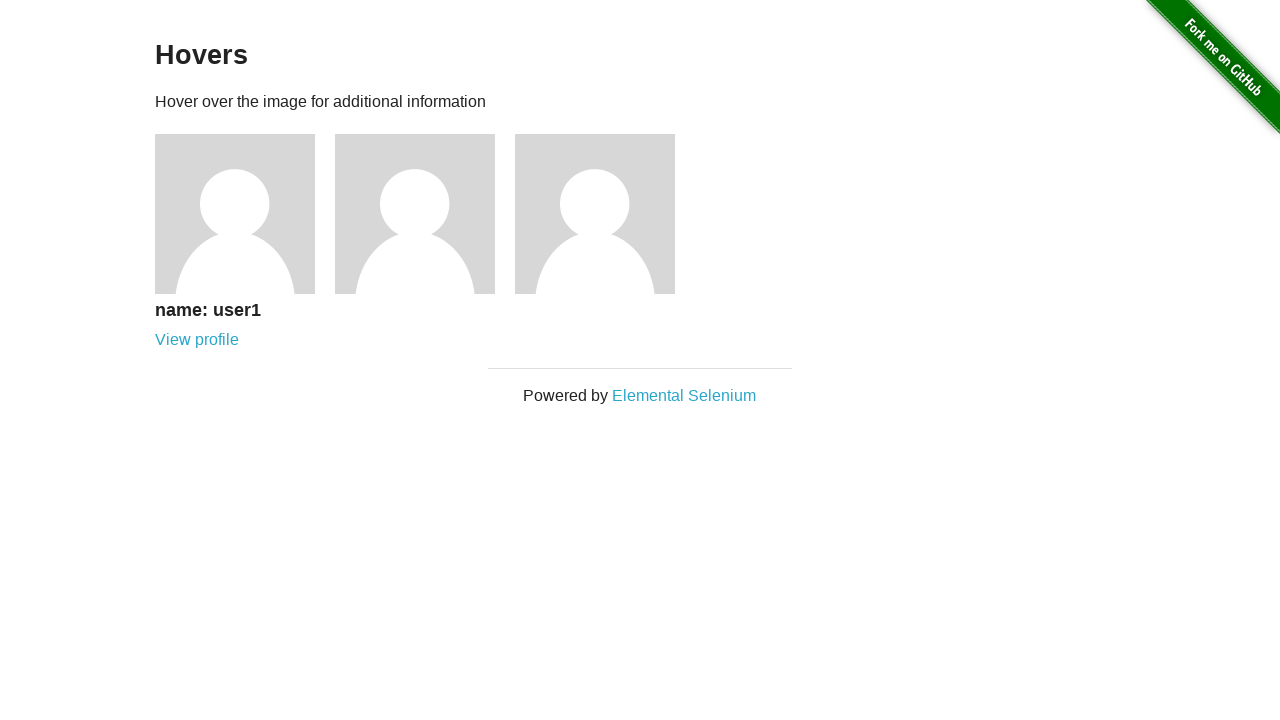

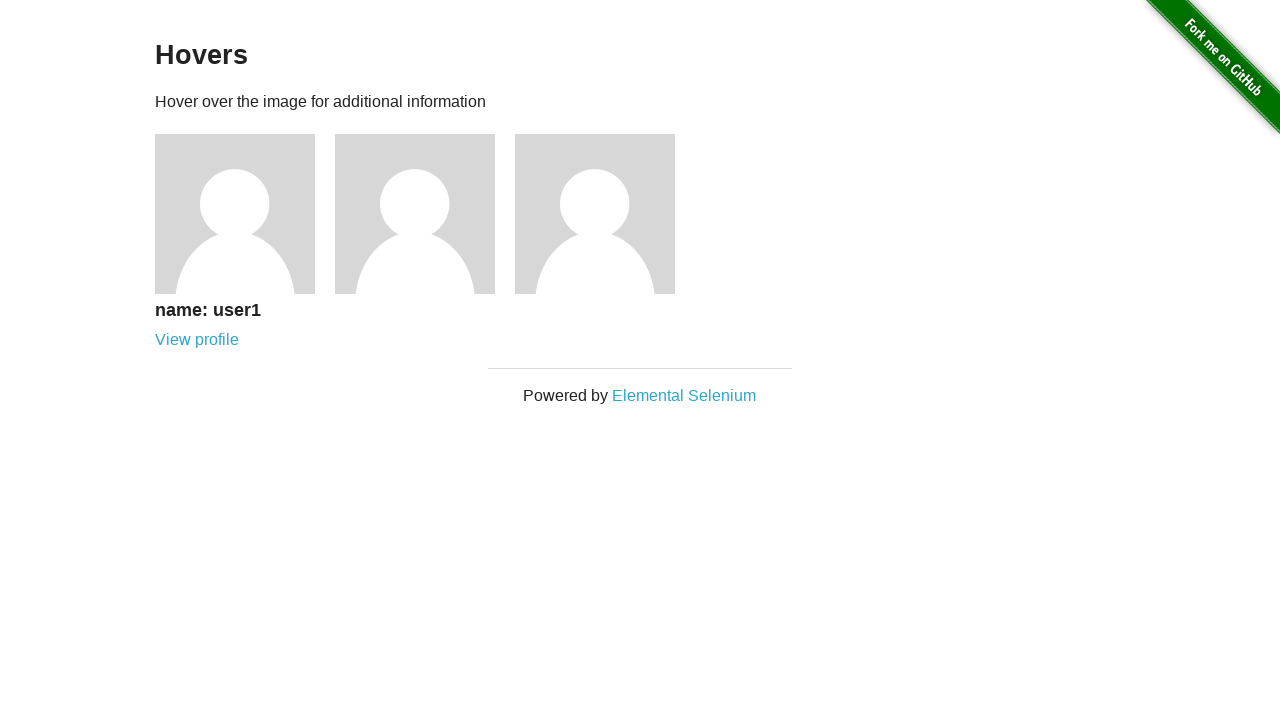